Tests the double-click button functionality on DemoQA buttons page by performing a double-click and verifying the confirmation message appears.

Starting URL: https://demoqa.com/buttons

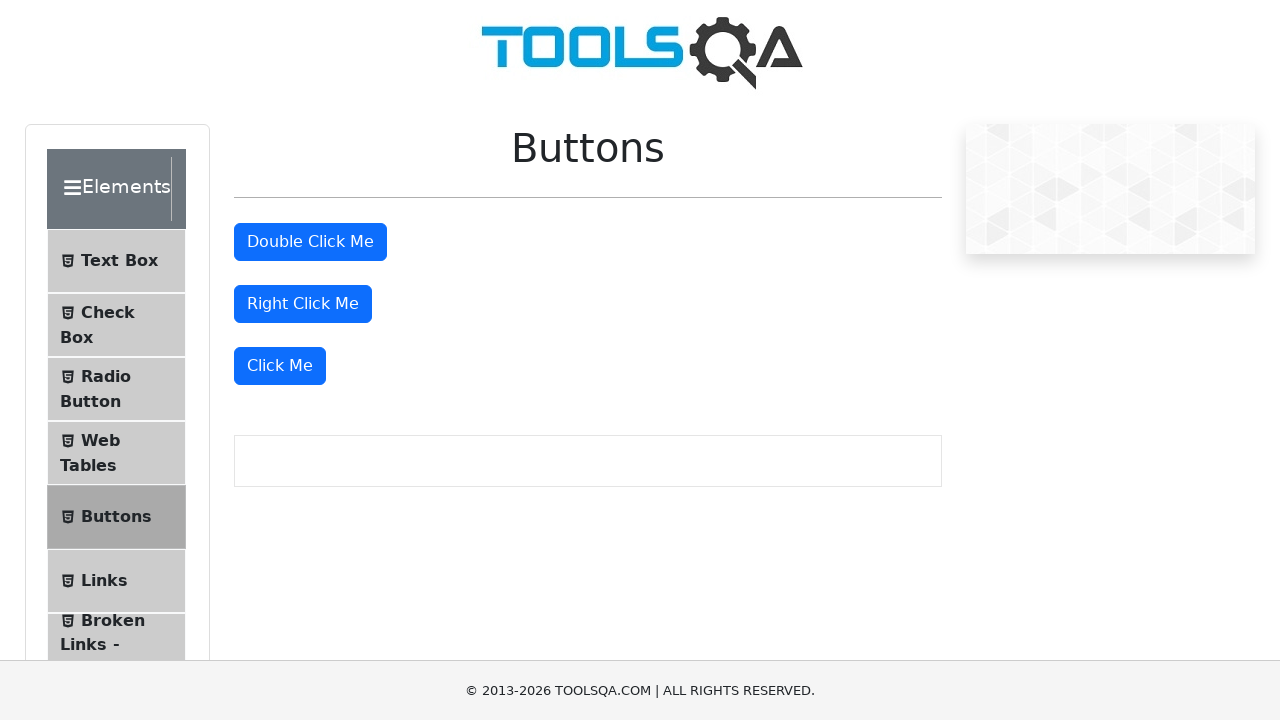

Double-clicked the 'Double Click Me' button at (310, 242) on button:has-text('Double Click Me')
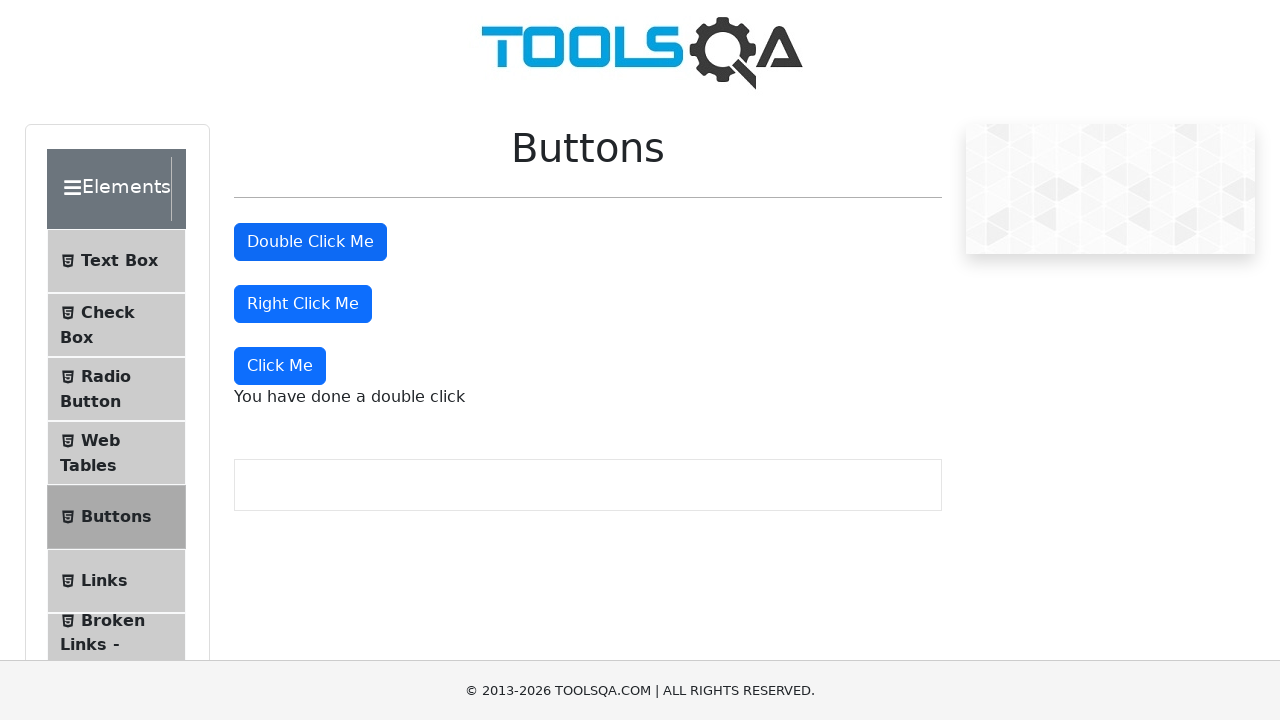

Retrieved confirmation message text from #doubleClickMessage element
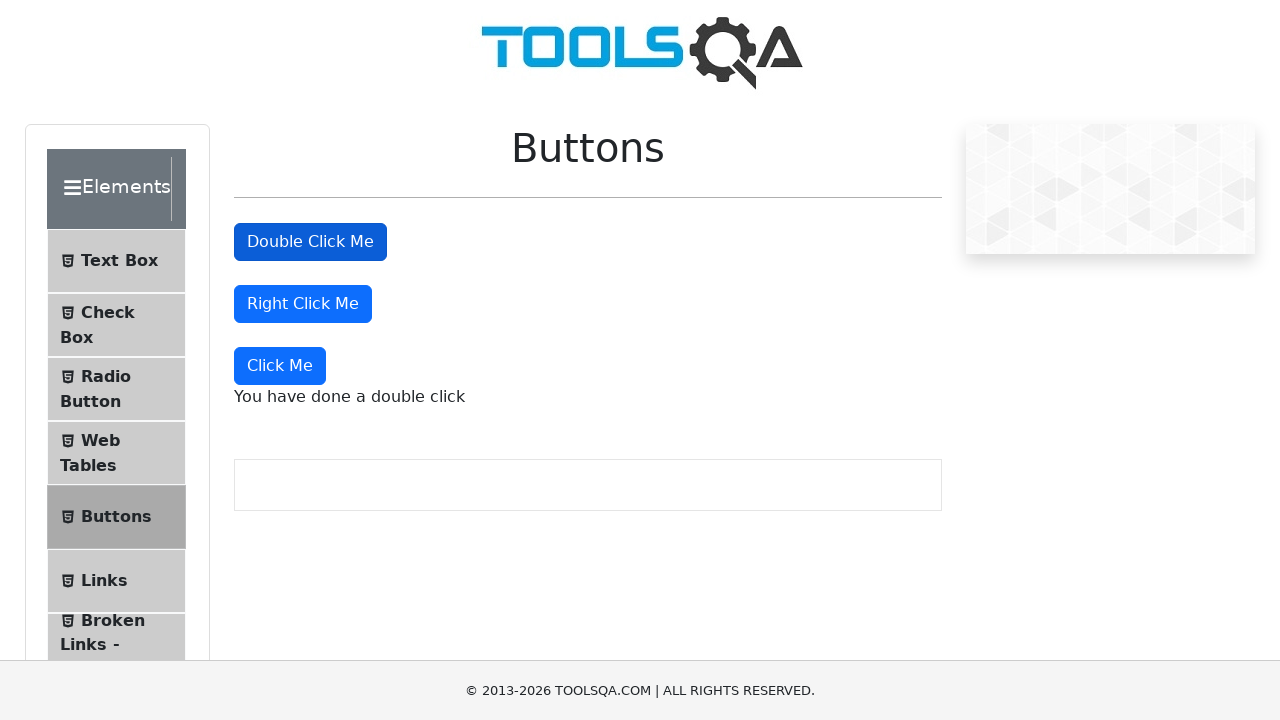

Verified confirmation message displays 'You have done a double click'
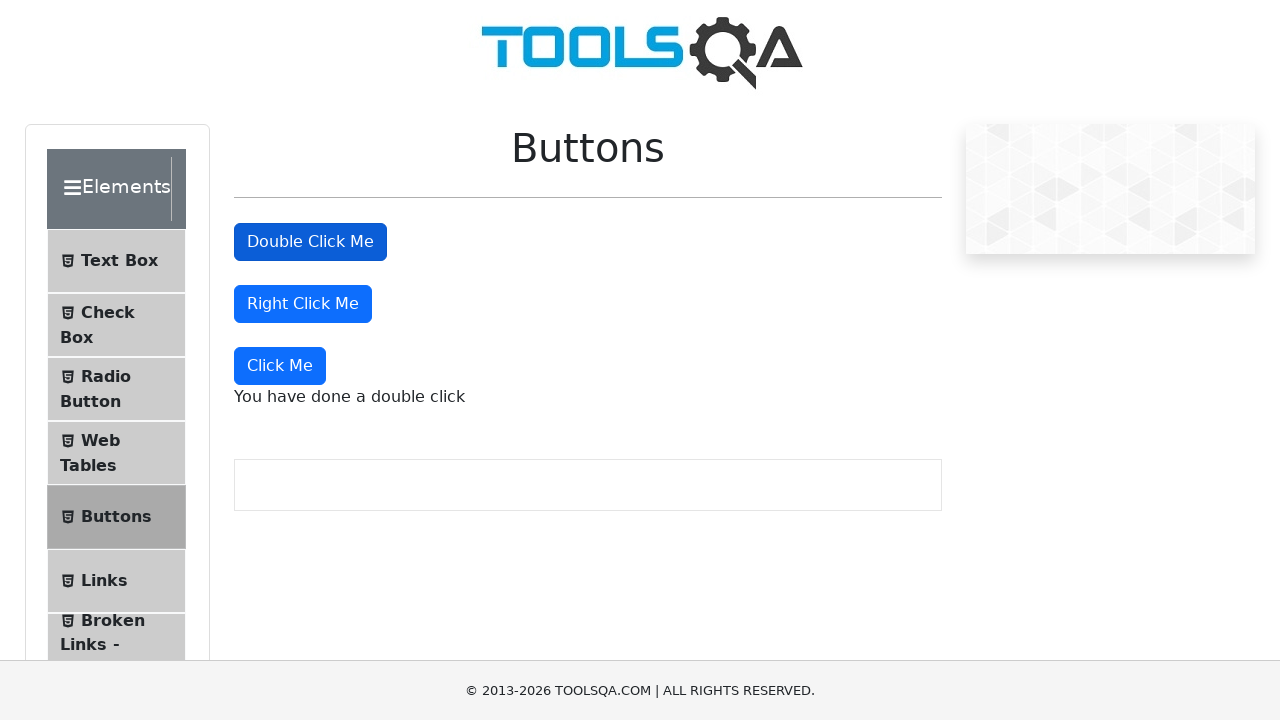

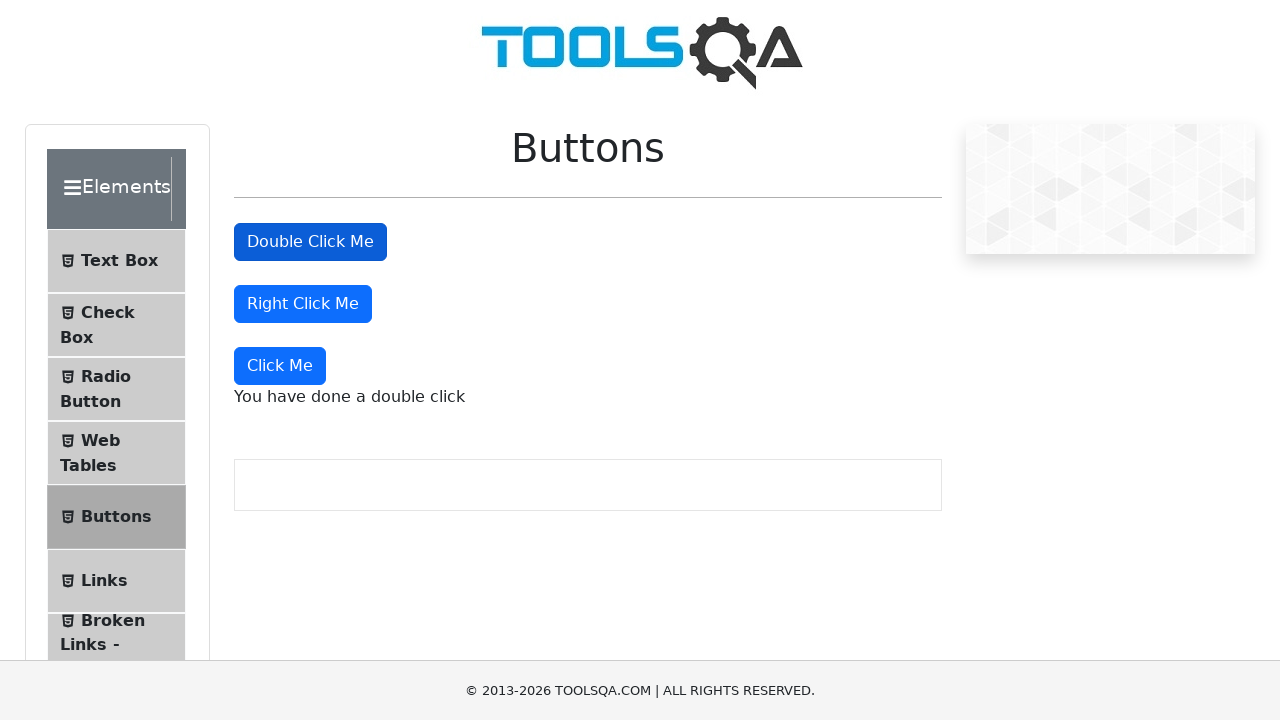